Validates the page title of a simple demo website by checking if it matches the expected title "My simple website"

Starting URL: https://ganesh23556.github.io/demo7/

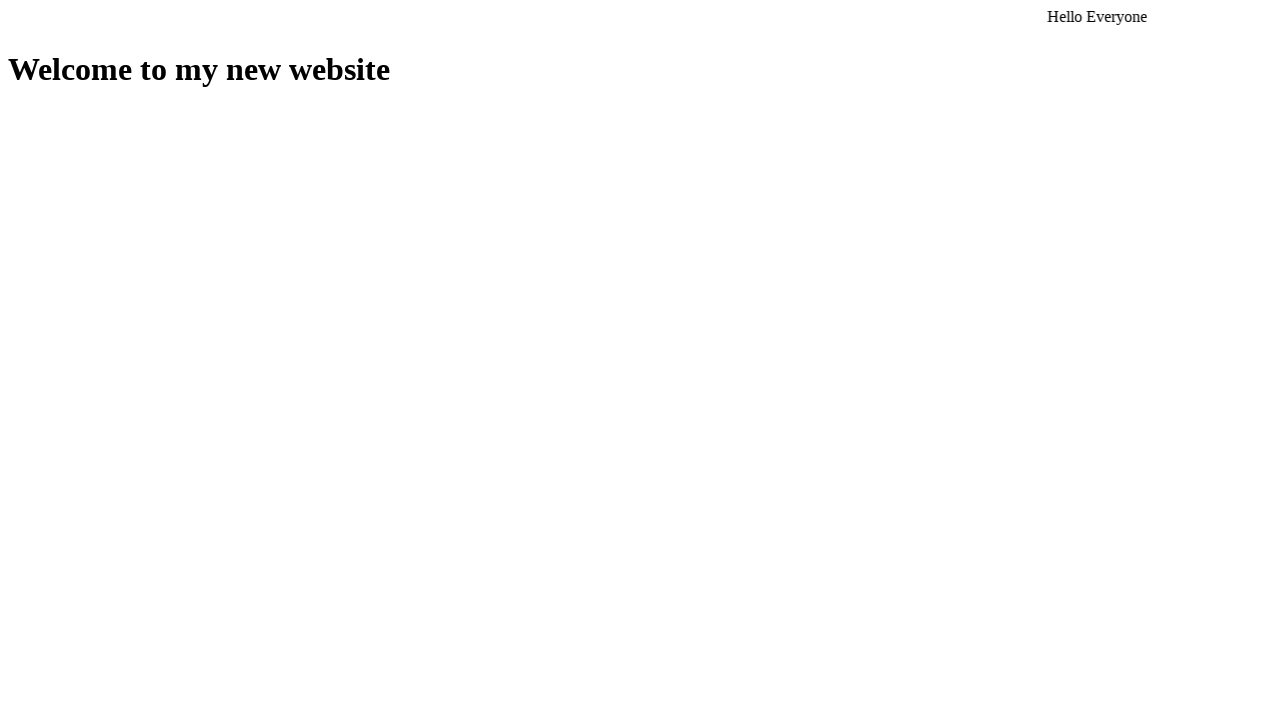

Navigated to demo website at https://ganesh23556.github.io/demo7/
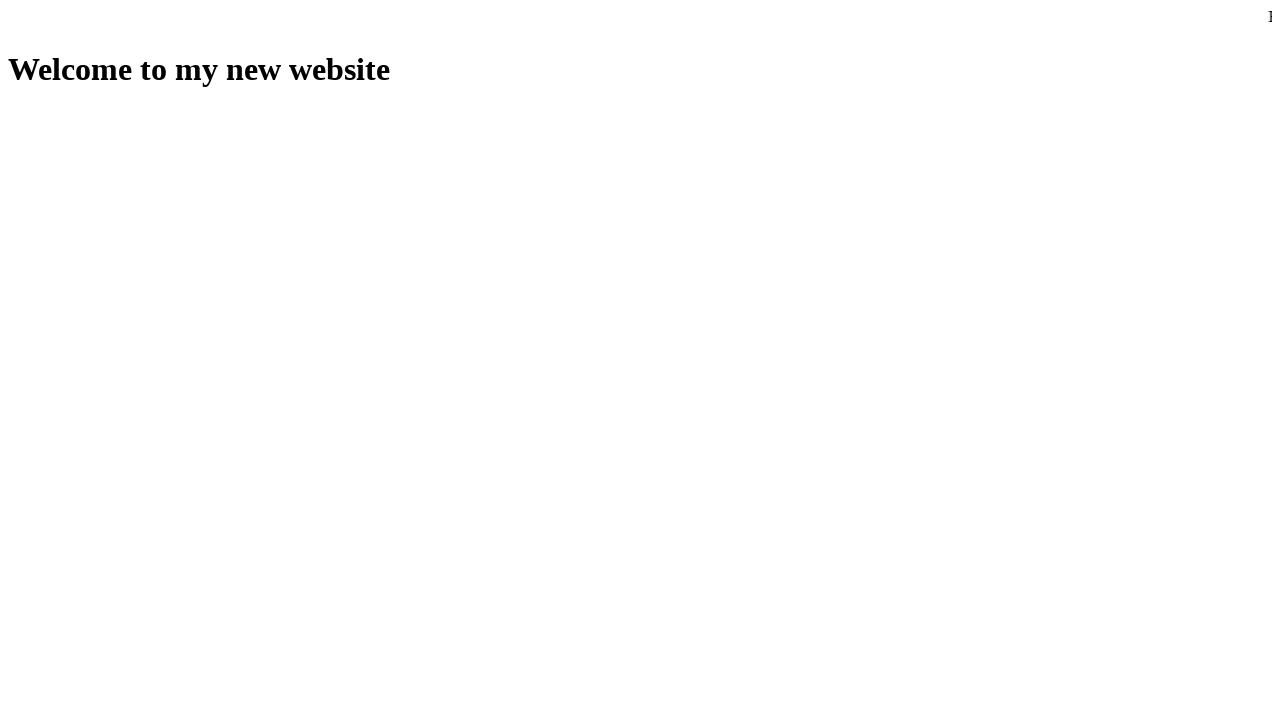

Page title validated - confirmed title is 'My simple website'
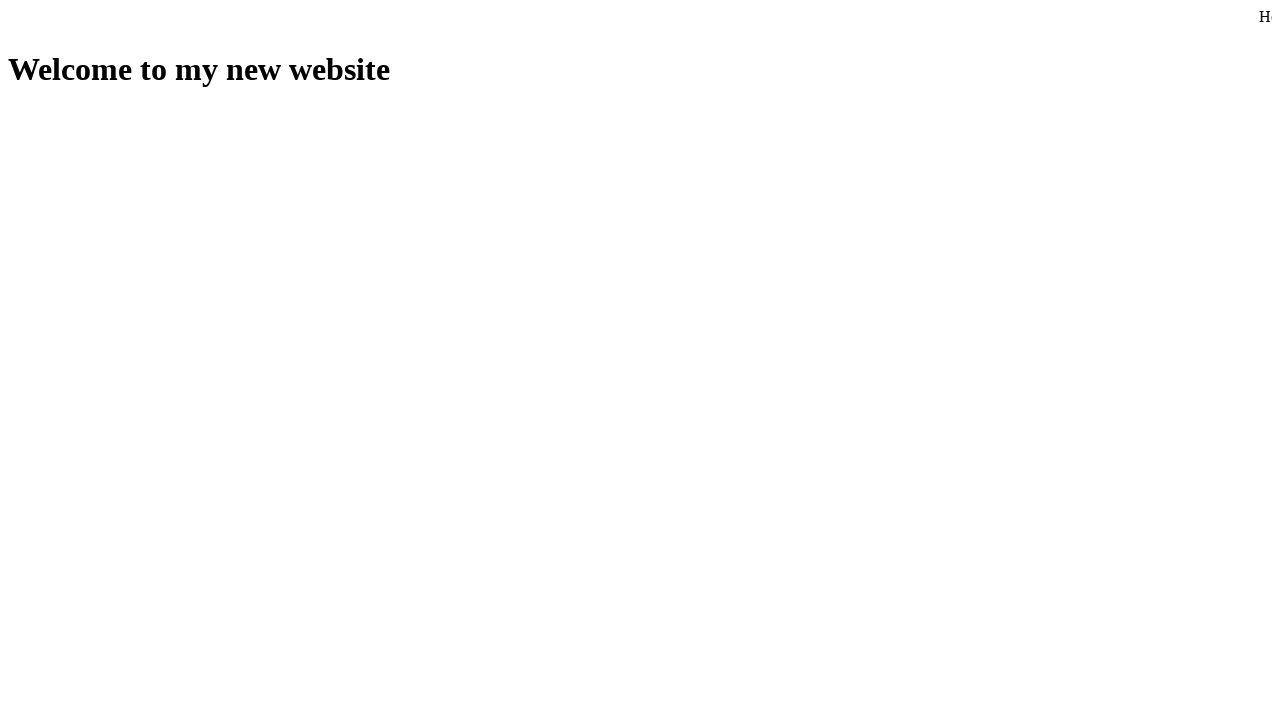

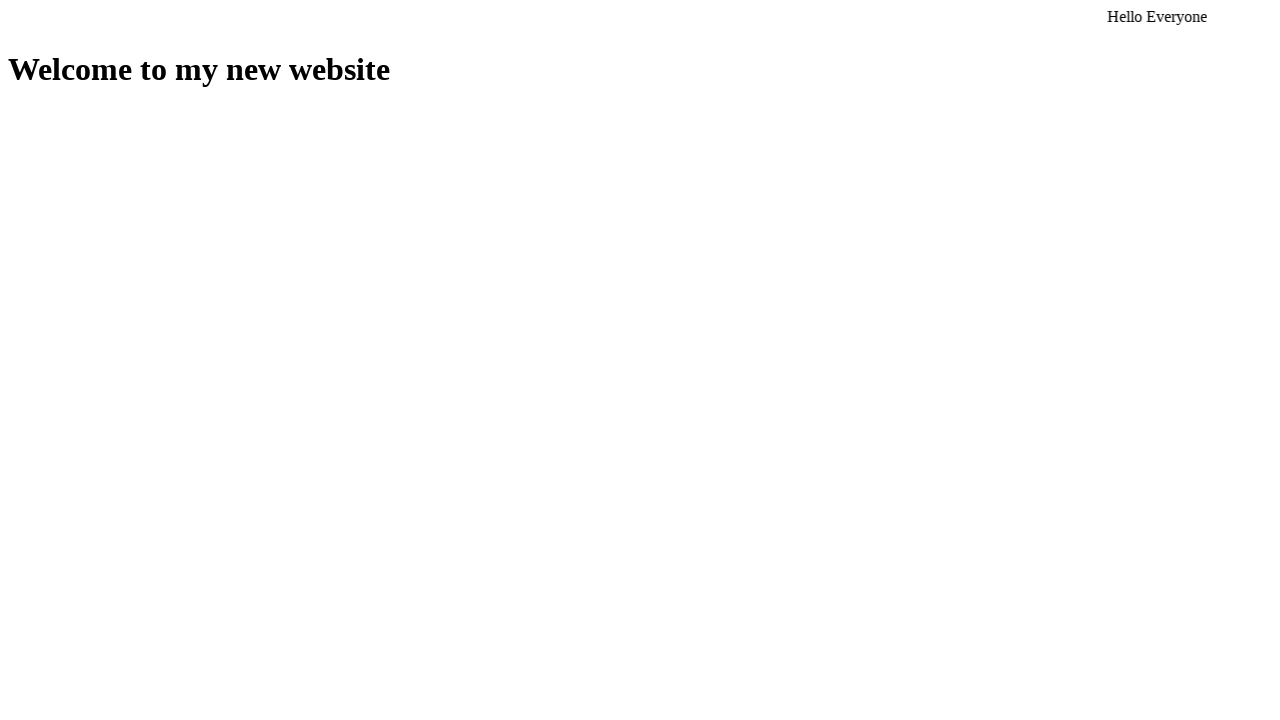